Clicks on the sign-in link on the Rediff homepage to navigate to the login page

Starting URL: https://rediff.com

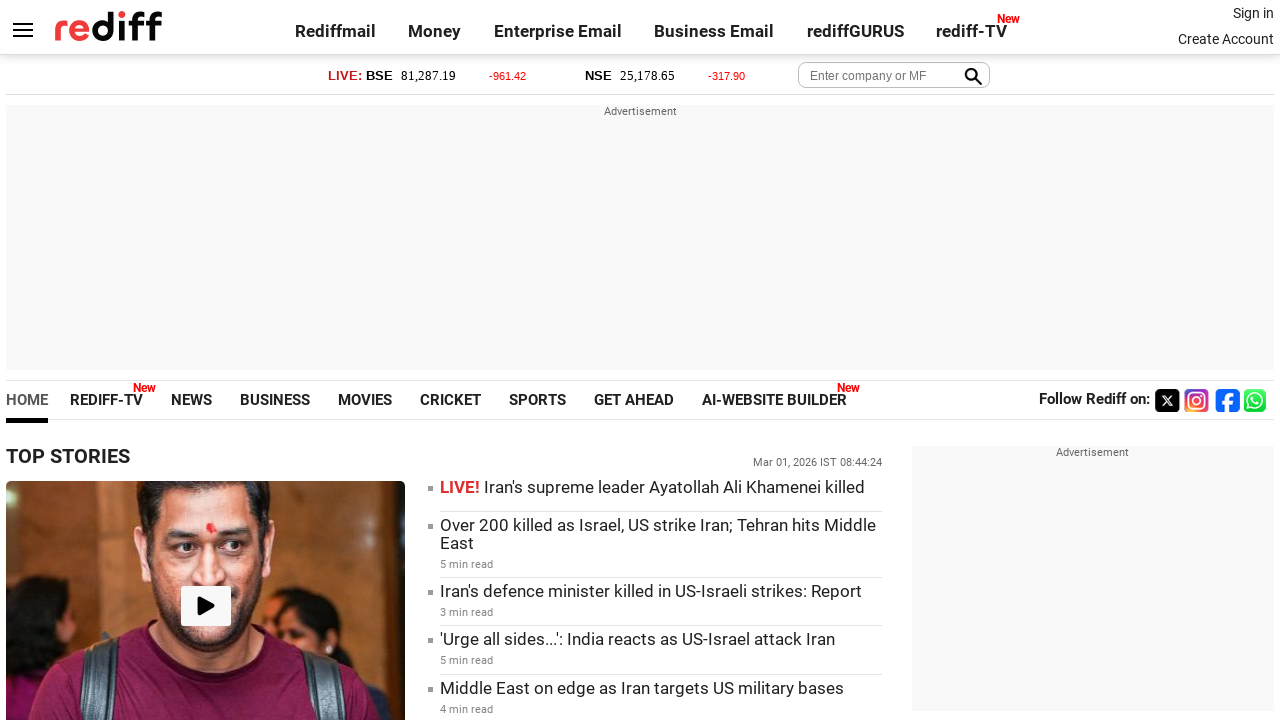

Navigated to Rediff homepage at https://rediff.com
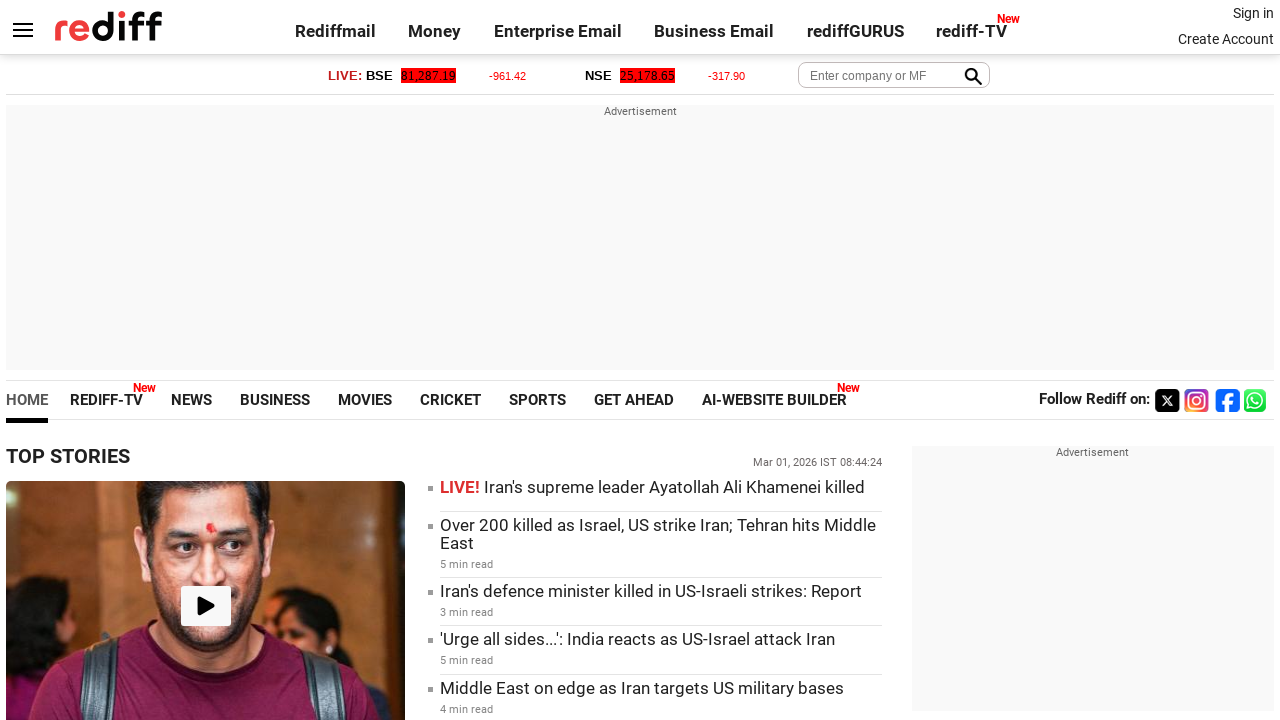

Clicked on the sign-in link to navigate to login page at (1253, 13) on .signin
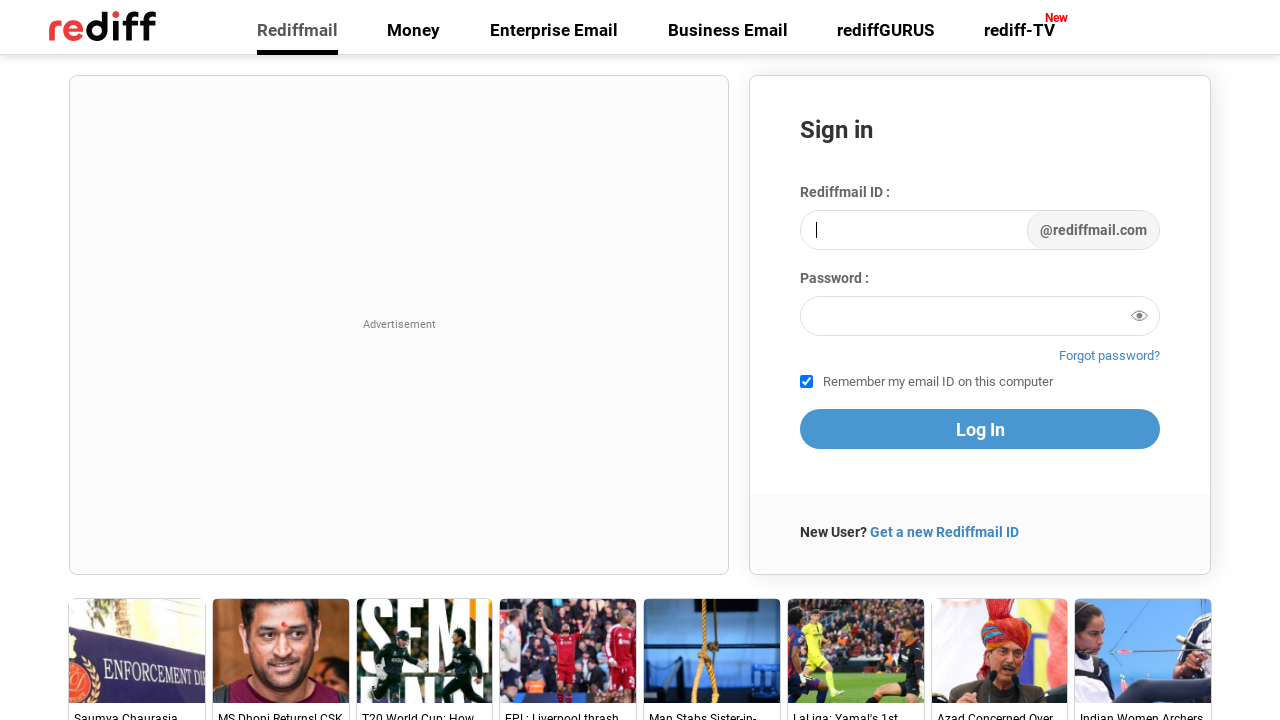

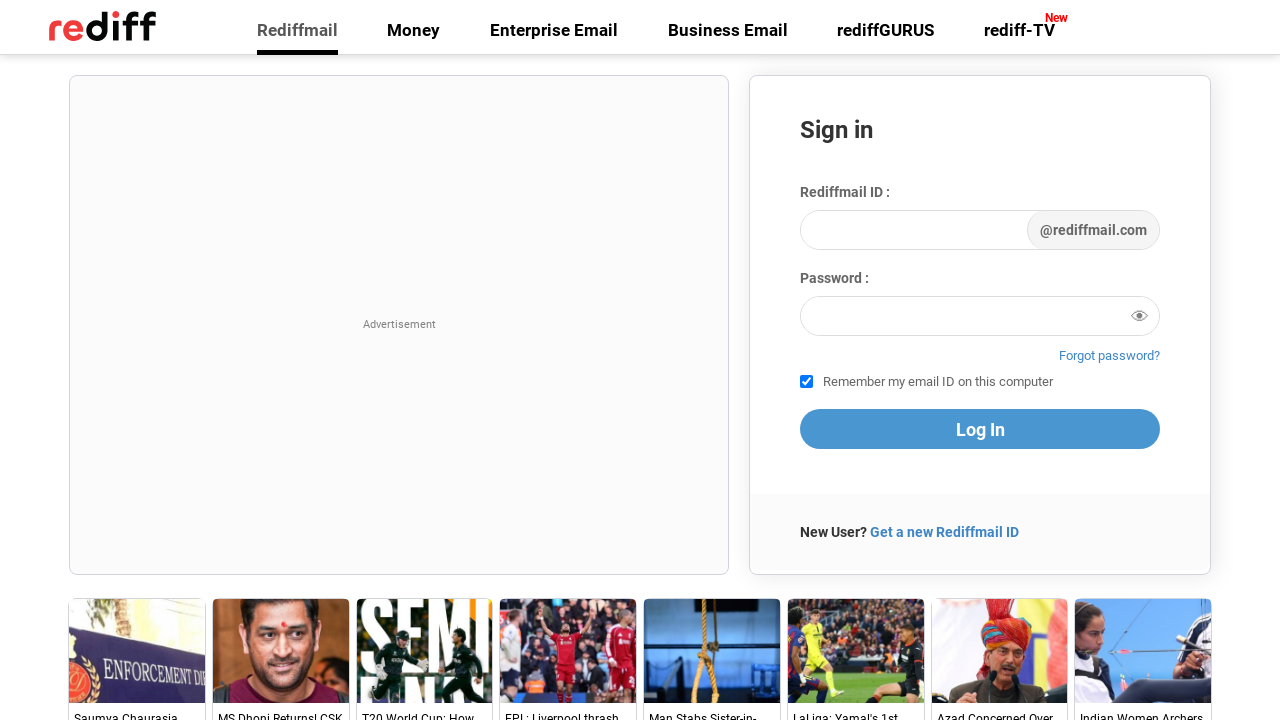